Navigates from GitHub login page to the account creation/signup page by clicking the create account link

Starting URL: https://github.com/login

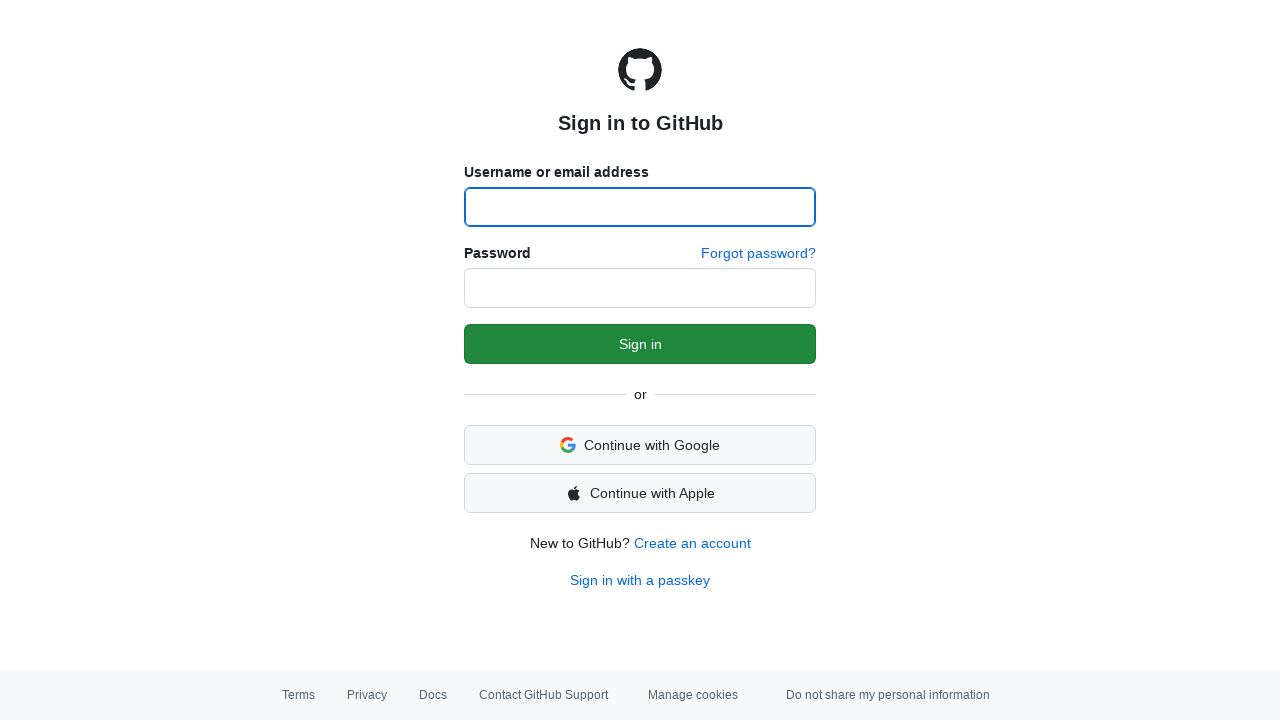

Clicked 'Create an account' link on GitHub login page at (692, 543) on a:has-text('Create an account')
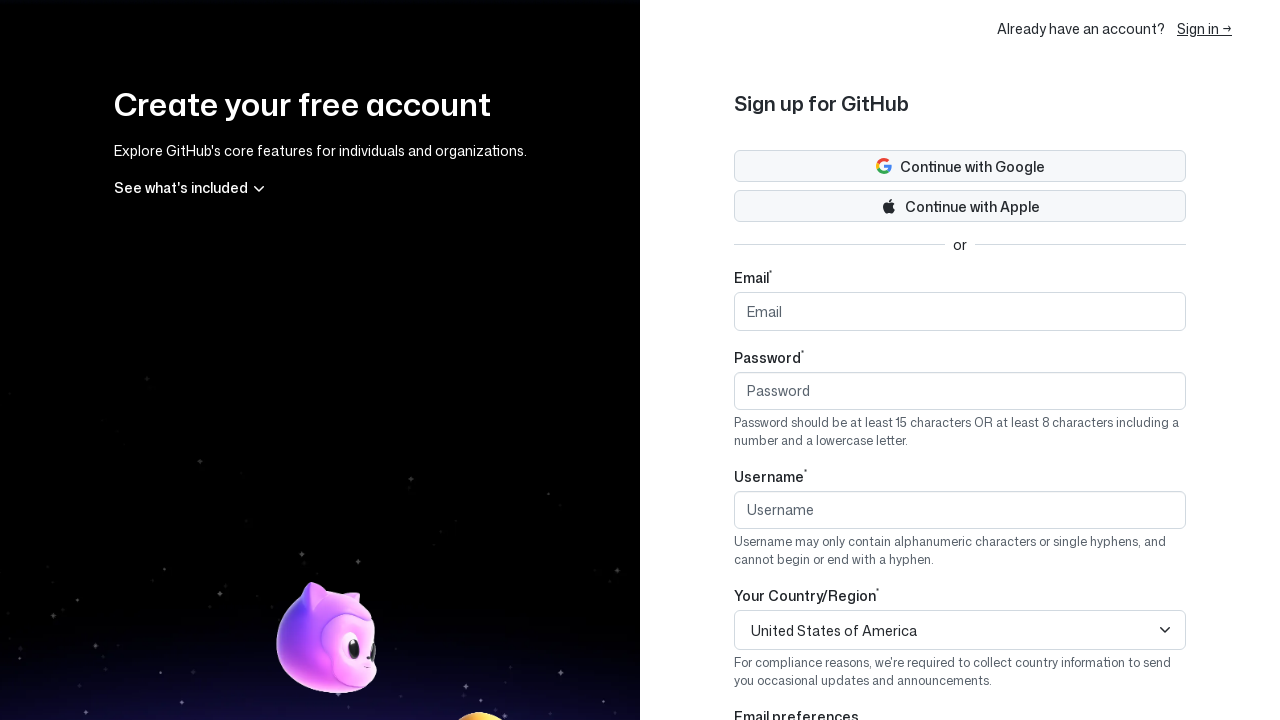

GitHub signup page loaded successfully
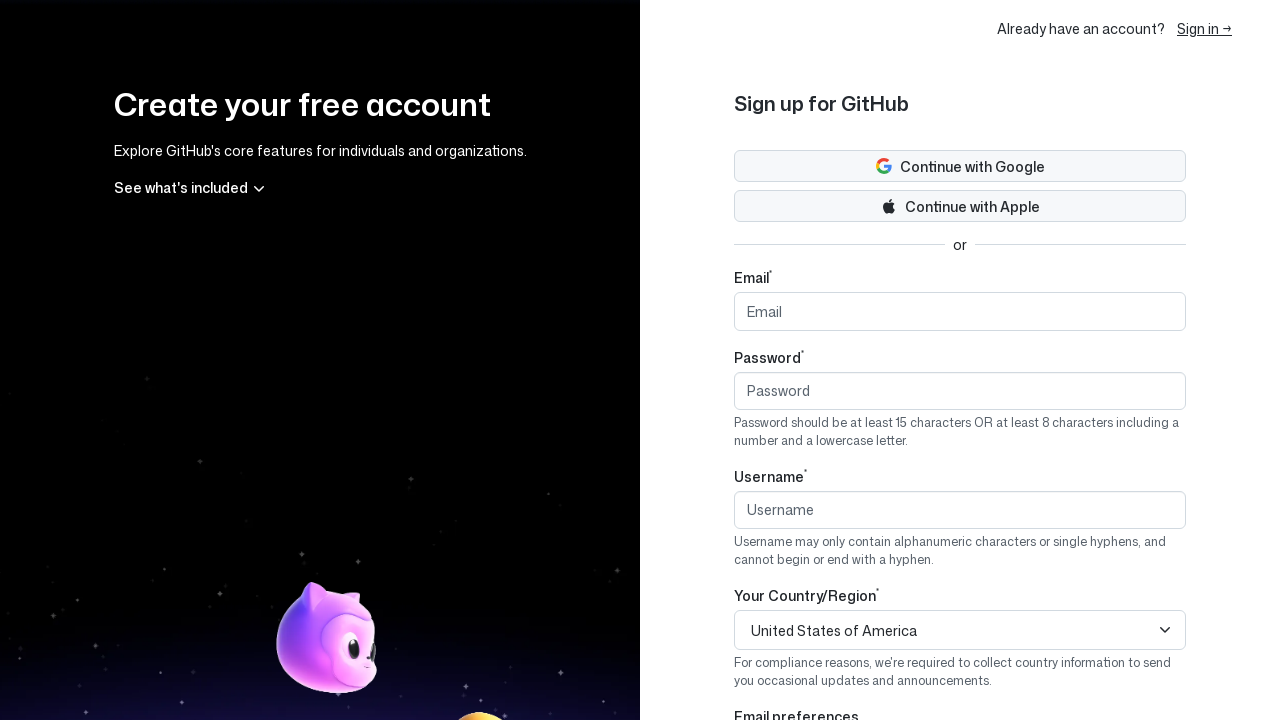

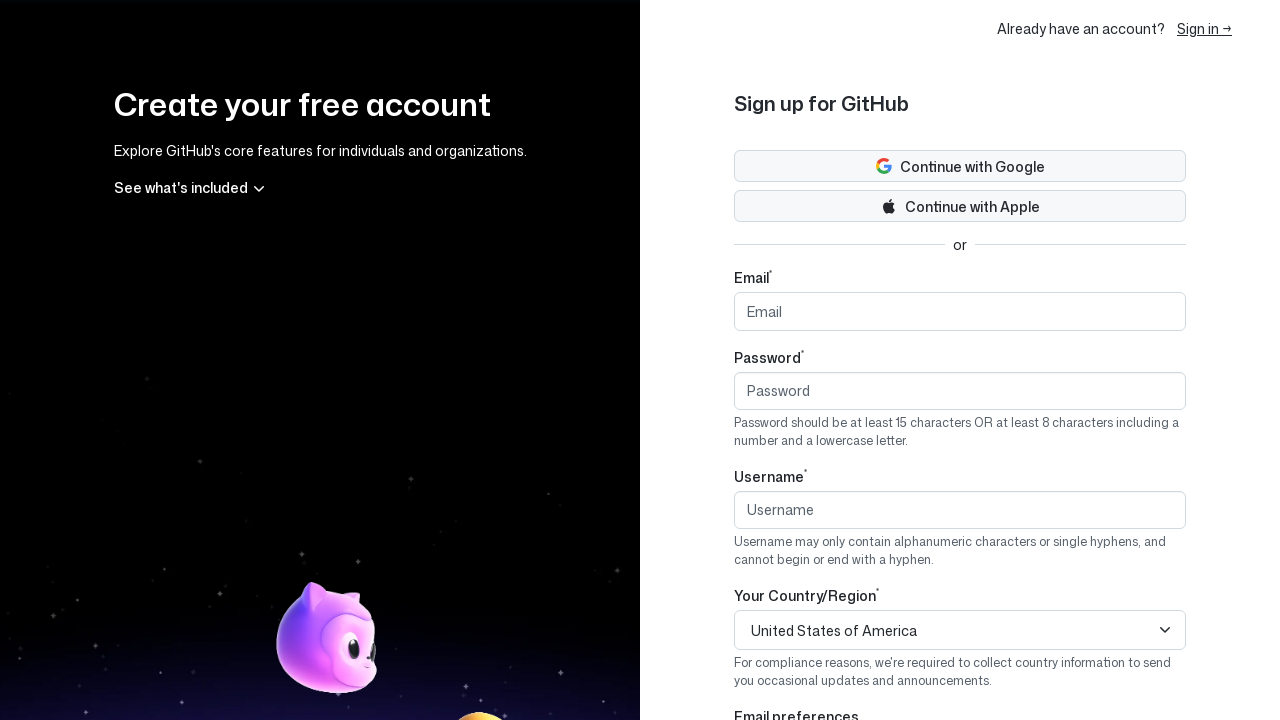